Tests key press functionality by entering a name in an input field and clicking a button

Starting URL: https://formy-project.herokuapp.com/keypress

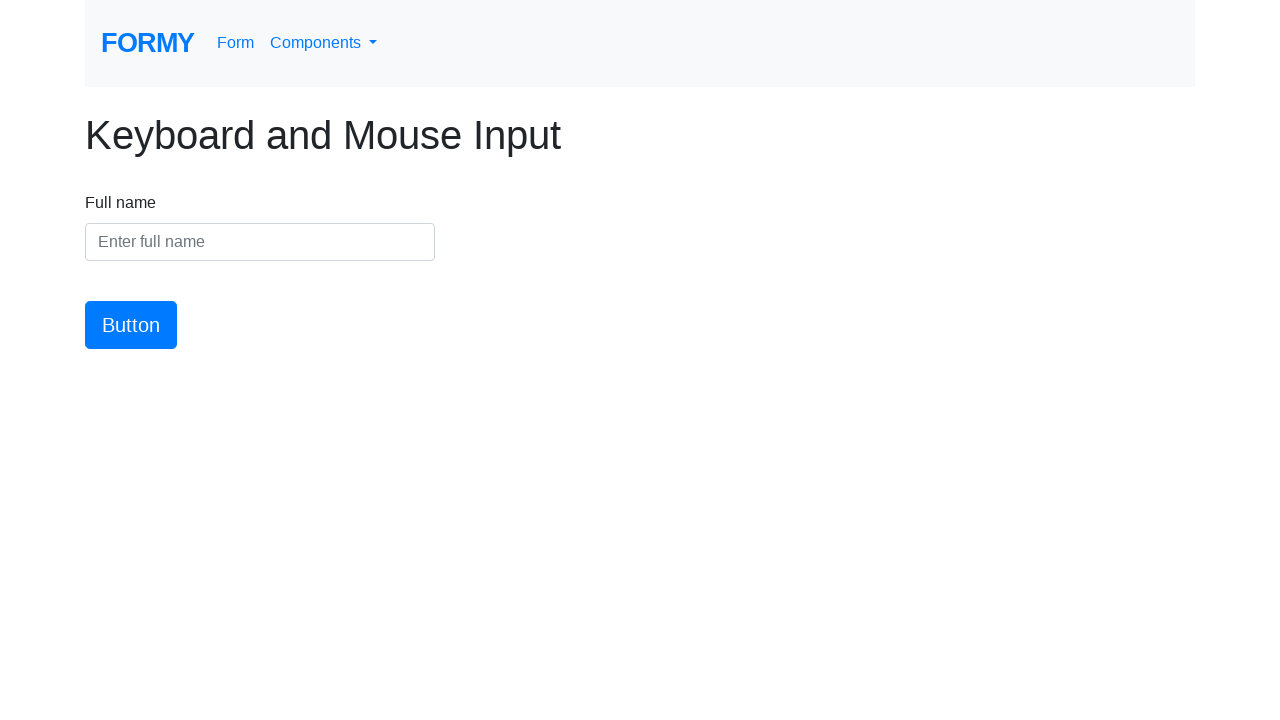

Filled name input field with 'Thimira' on #name
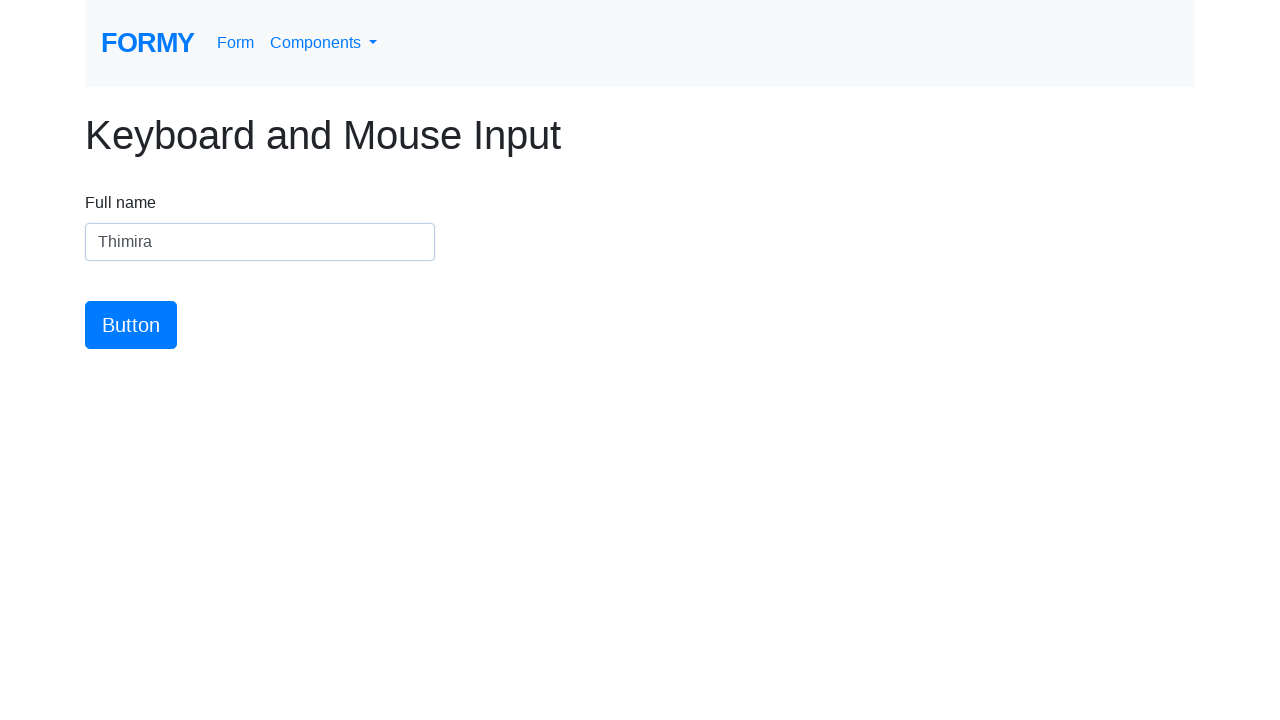

Clicked the button to submit the key press test at (131, 325) on #button
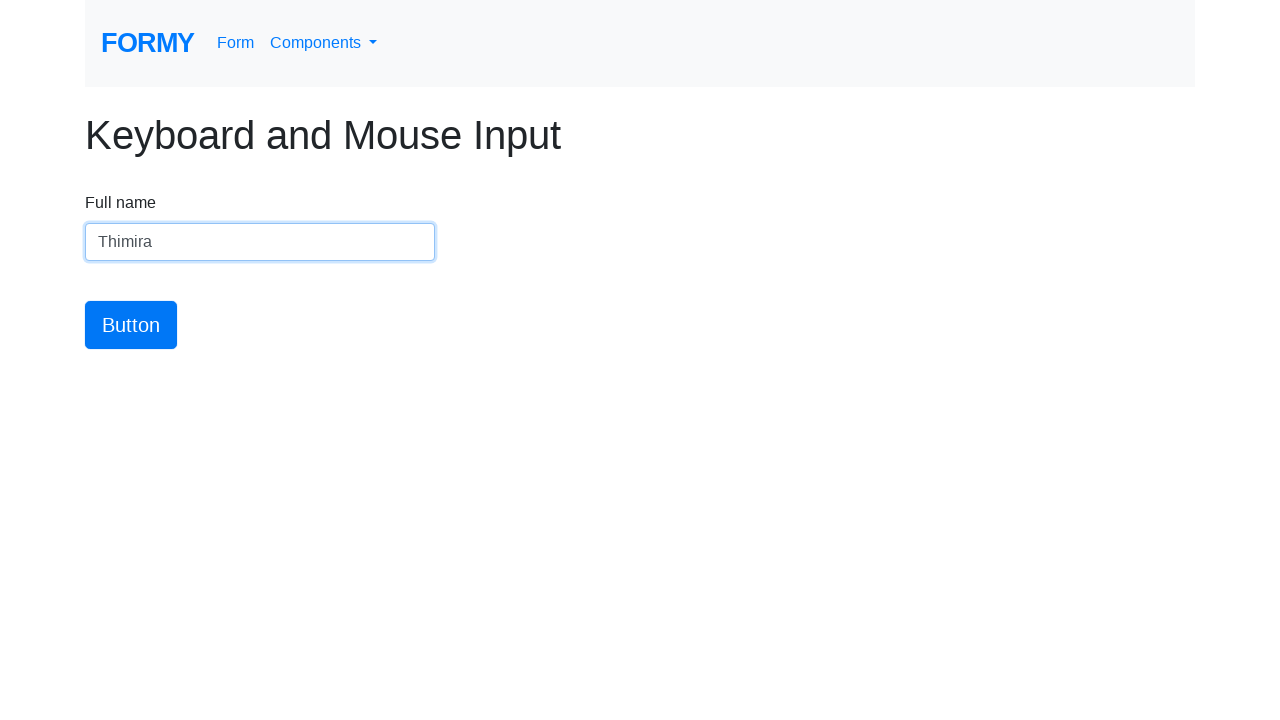

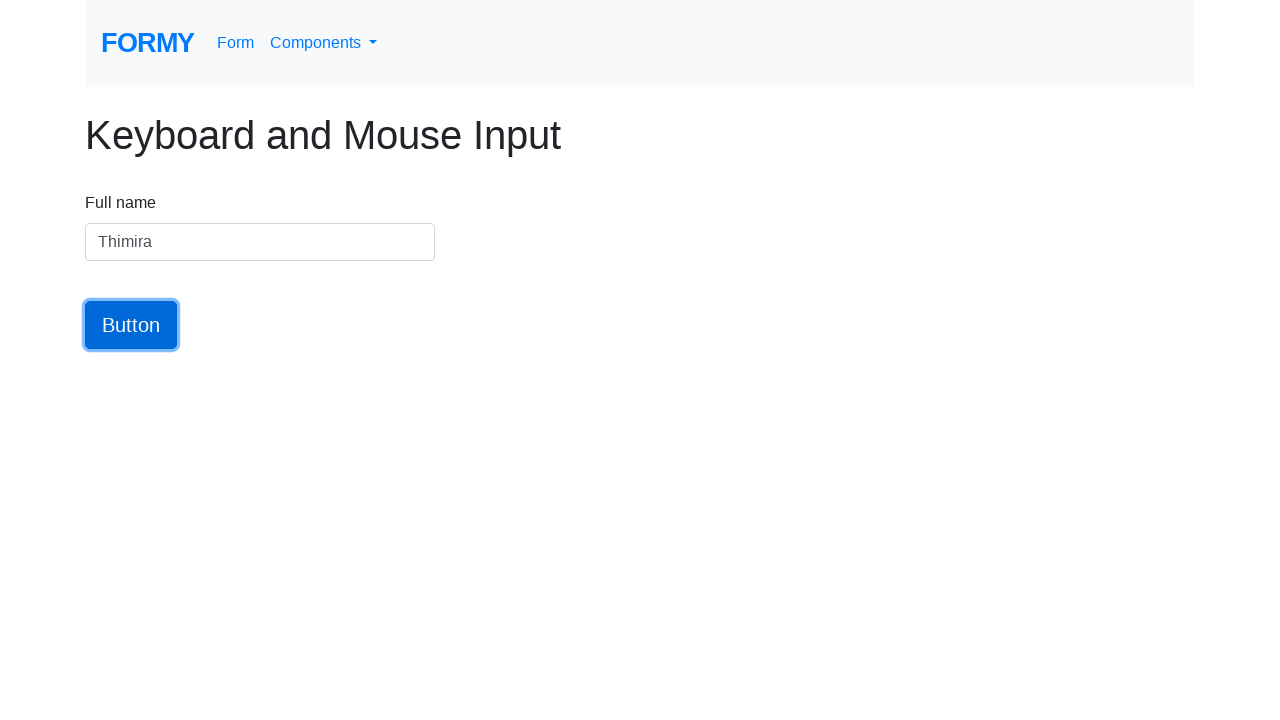